Tests switching between multiple browser windows by clicking a link that opens a new window, then switching to the original window and verifying the page title, and finally switching to the new window and verifying its title.

Starting URL: http://the-internet.herokuapp.com/windows

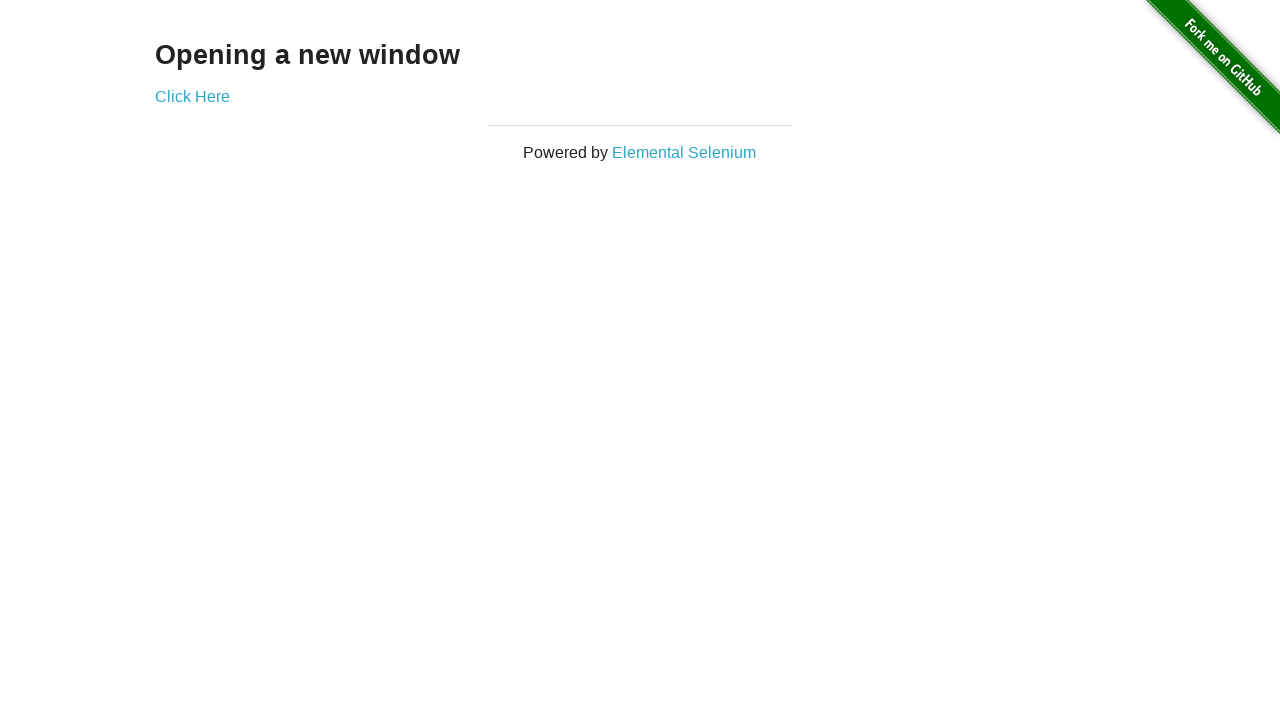

Clicked link to open new window at (192, 96) on .example a
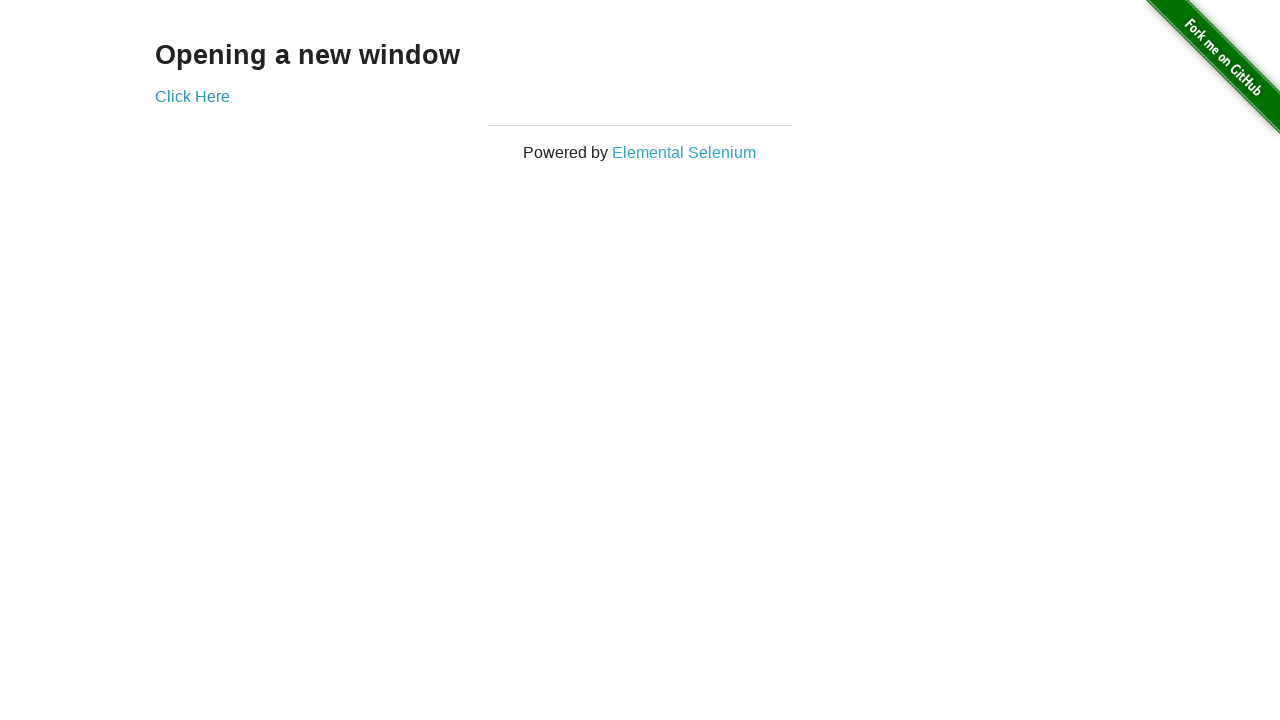

Waited for new window to open
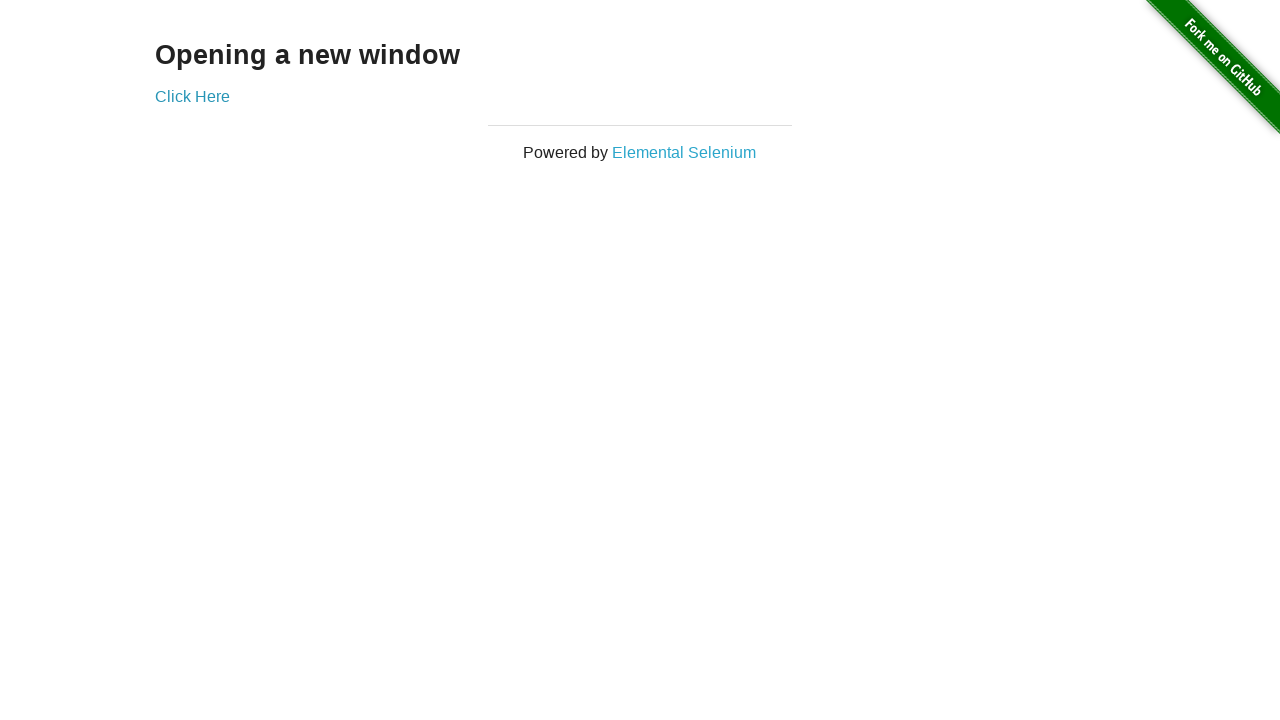

Retrieved all pages from browser context
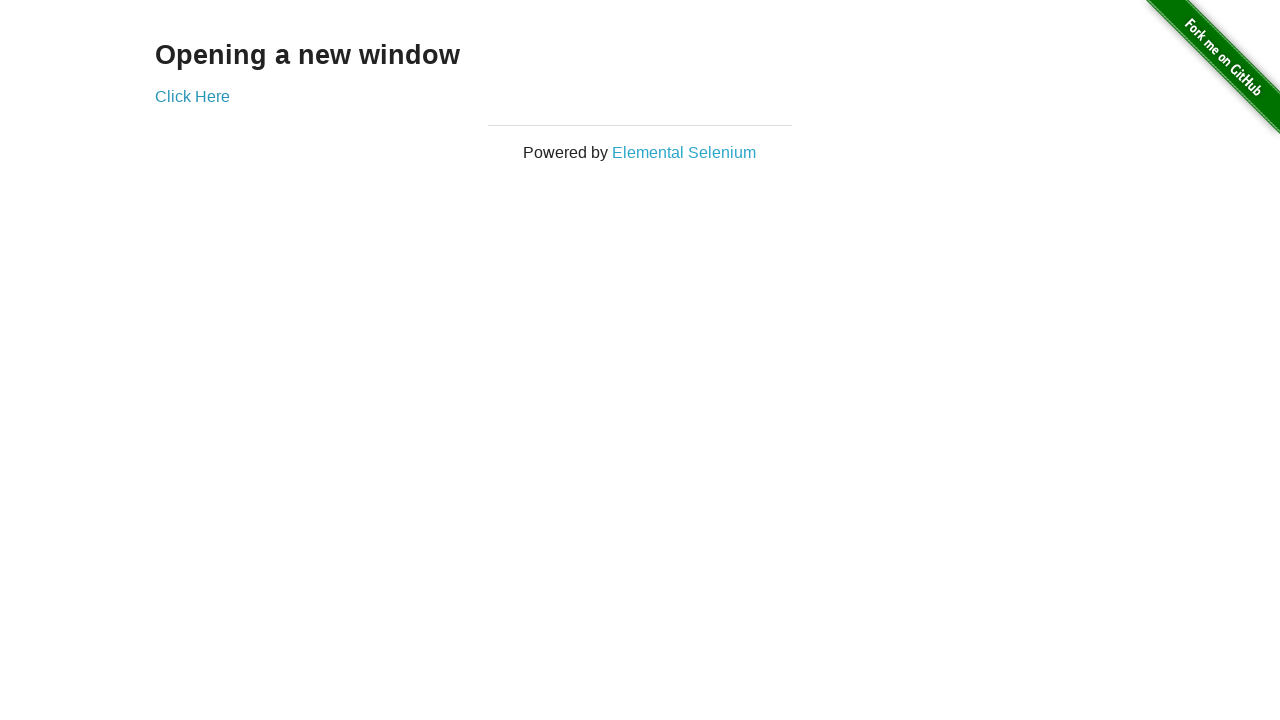

Switched to original window and verified title is not 'New Window'
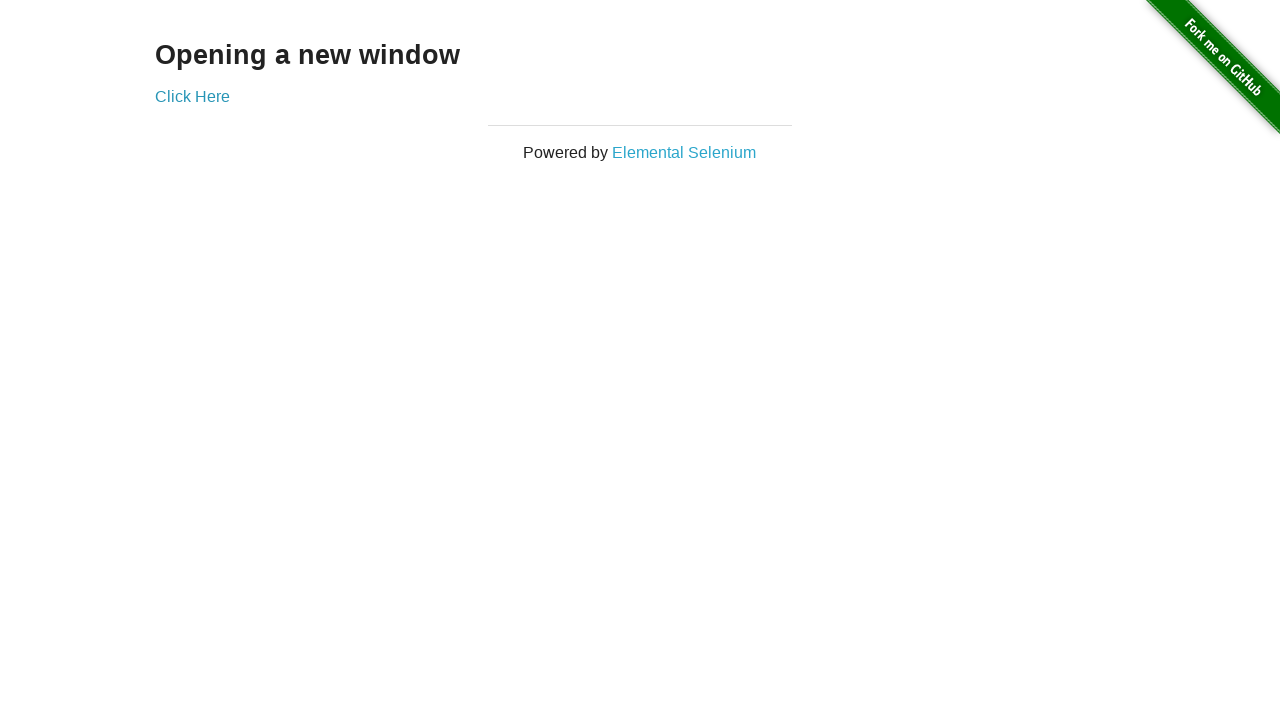

Switched to new window and verified title is 'New Window'
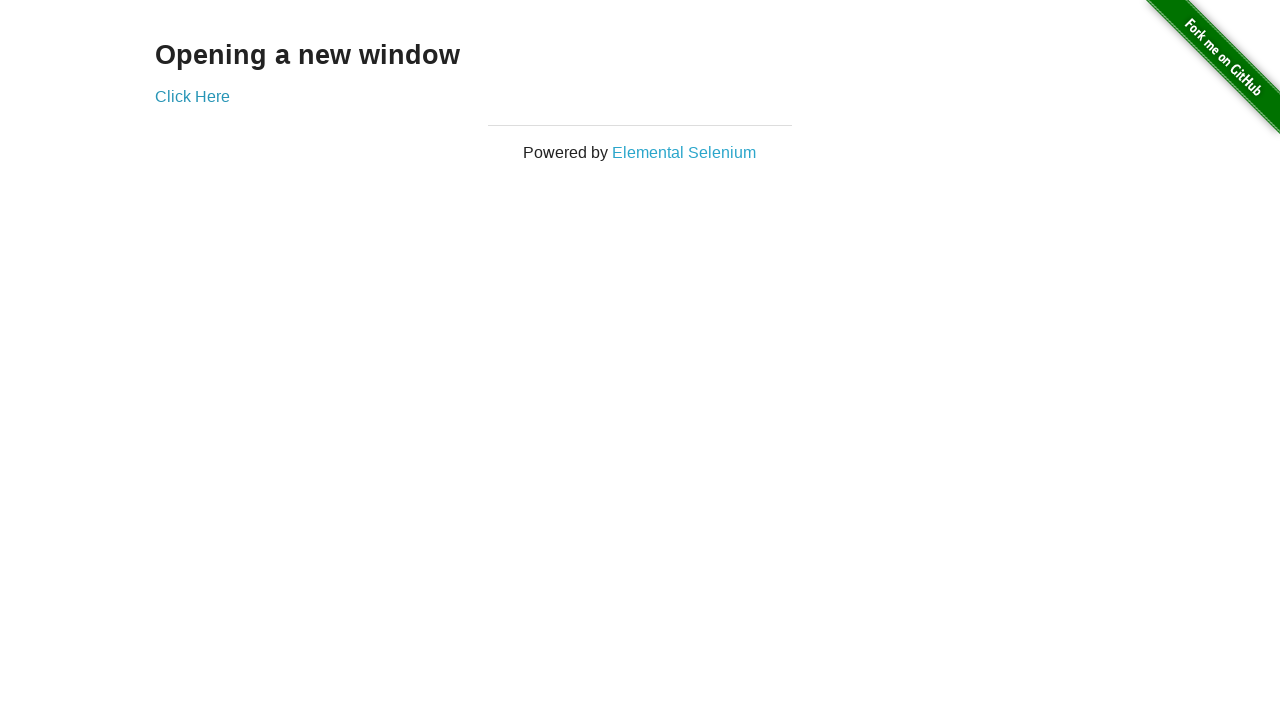

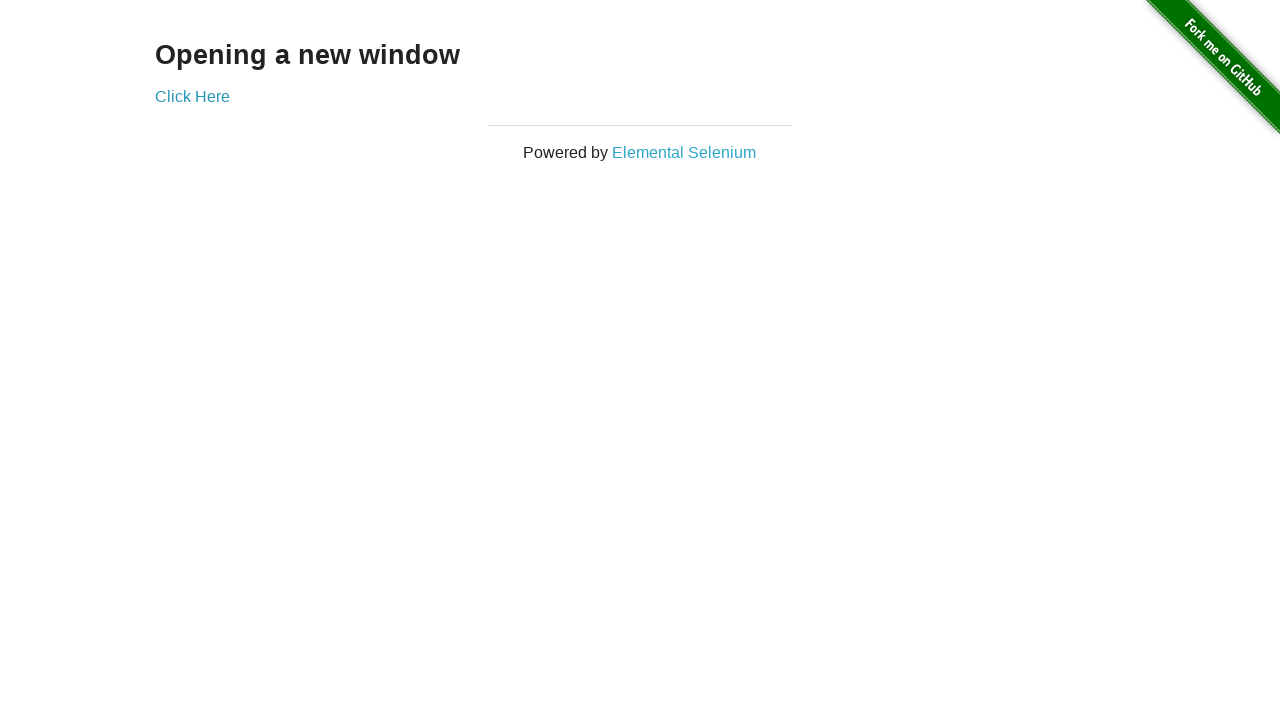